Tests JavaScript prompt alert functionality by triggering a prompt, entering text, and handling the alert dialog

Starting URL: http://www.tizag.com/javascriptT/javascriptprompt.php

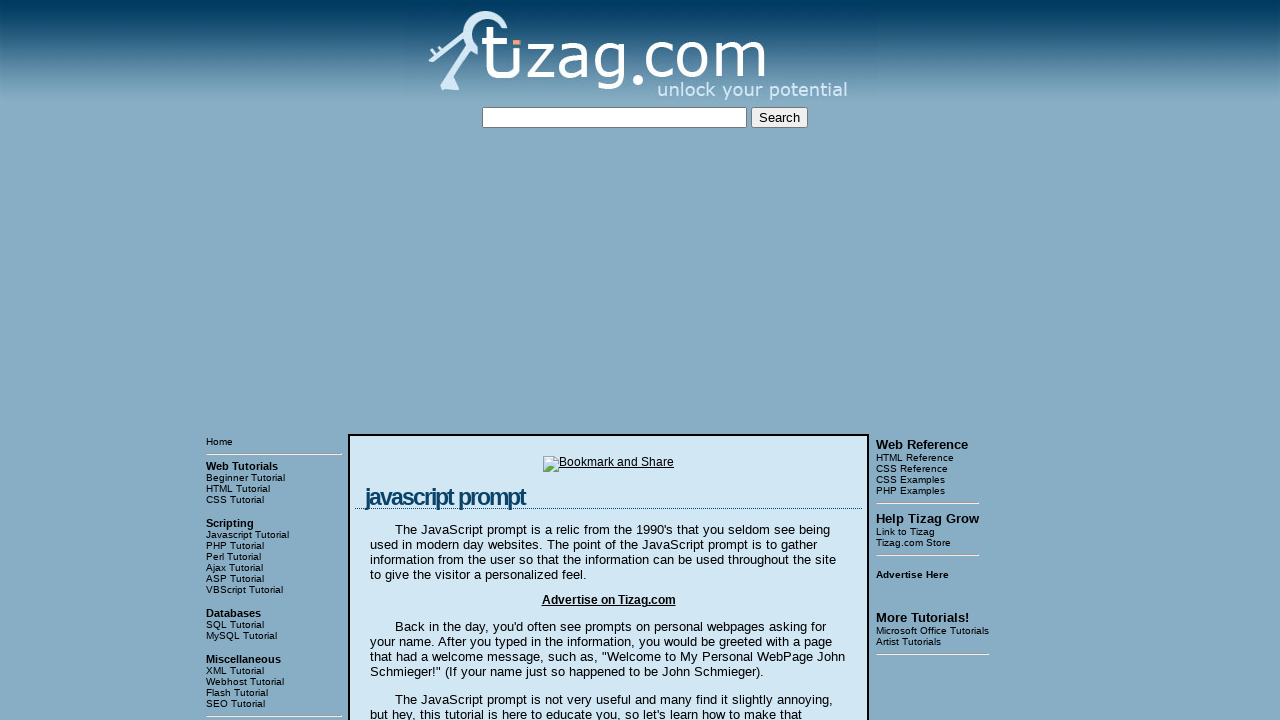

Clicked button to trigger prompt alert at (419, 361) on xpath=//input[@type='button']
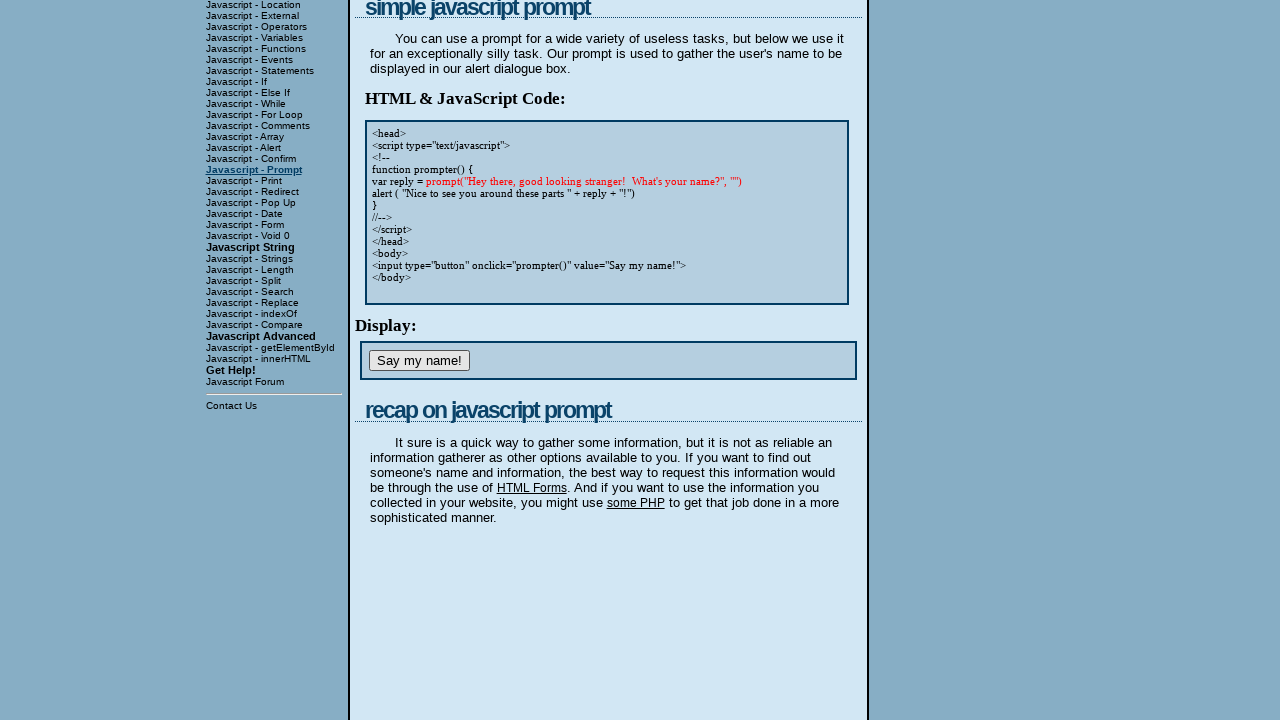

Set up dialog handler to accept prompt with text 'my name is sanjeet kumar'
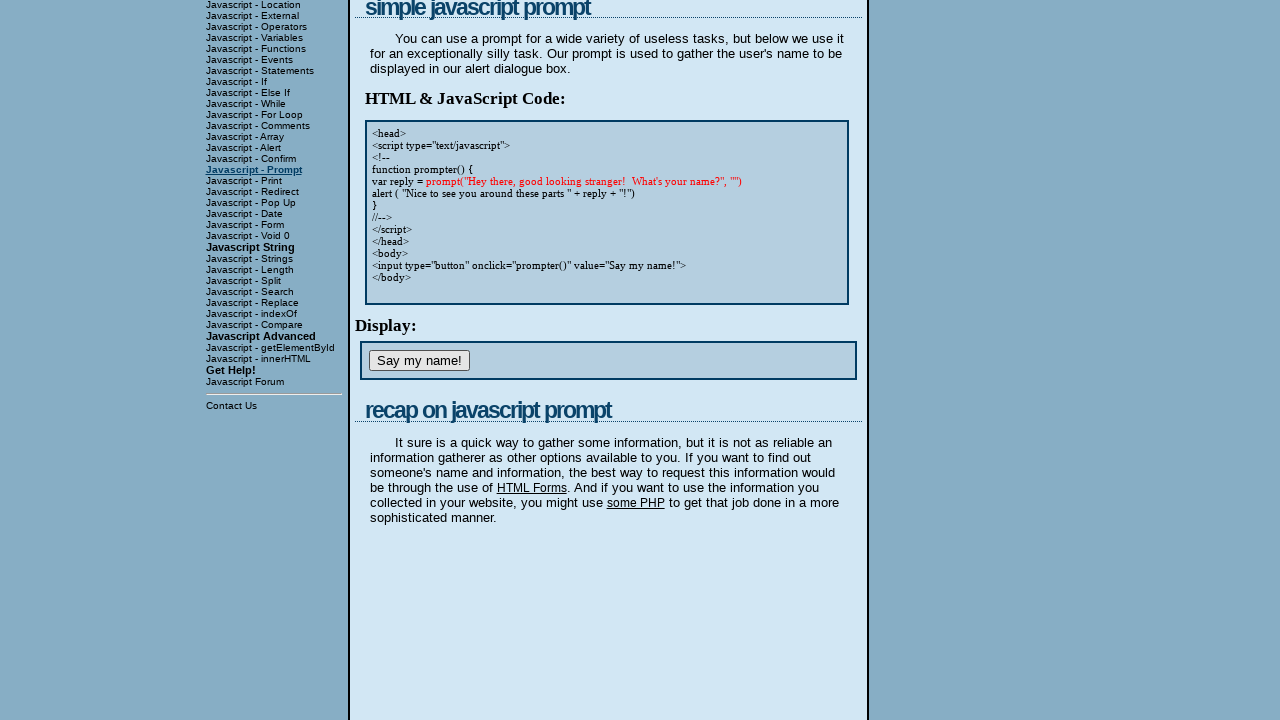

Waited 1000ms for dialog to be processed
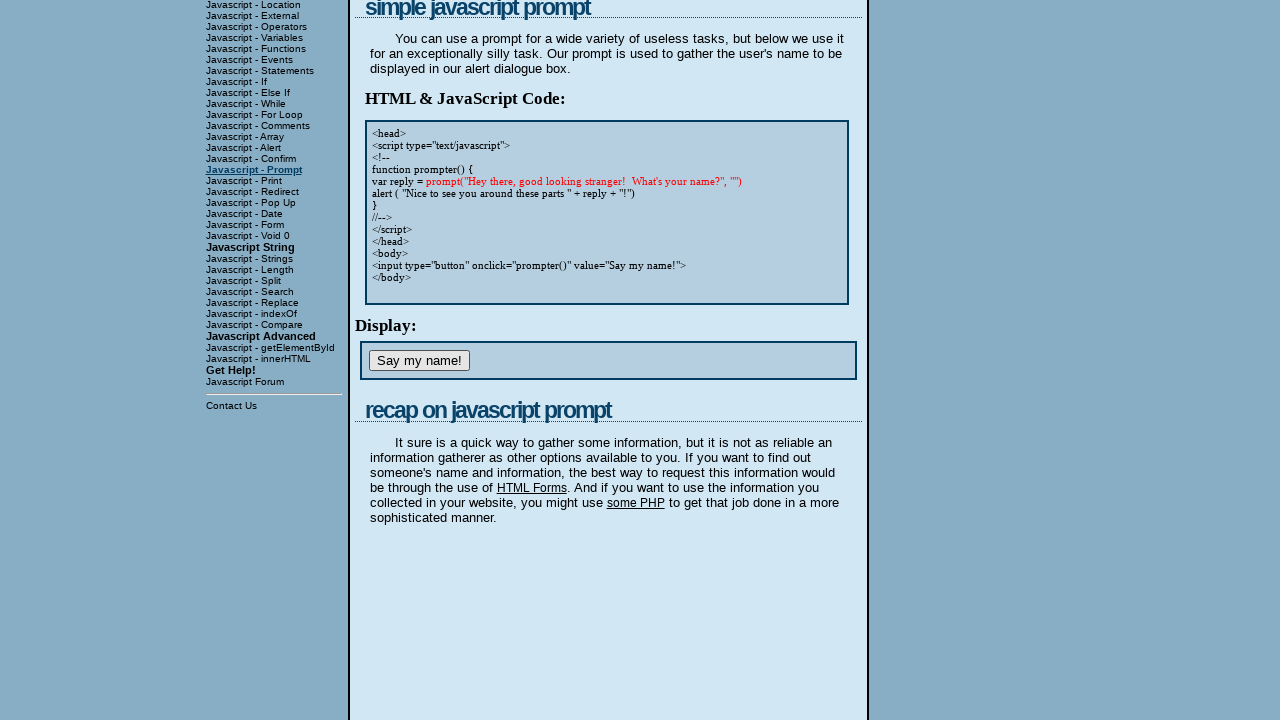

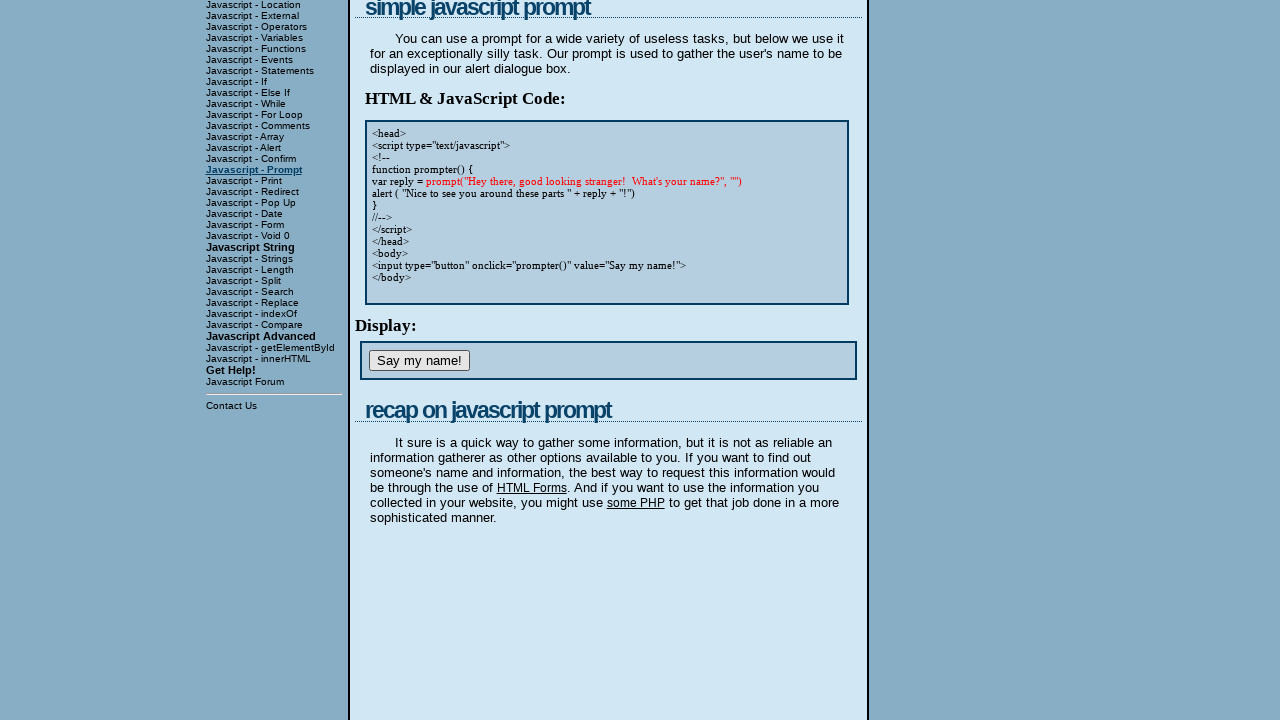